Tests clicking the "See all QA jobs" link on the quality assurance careers page

Starting URL: https://useinsider.com/careers/quality-assurance/

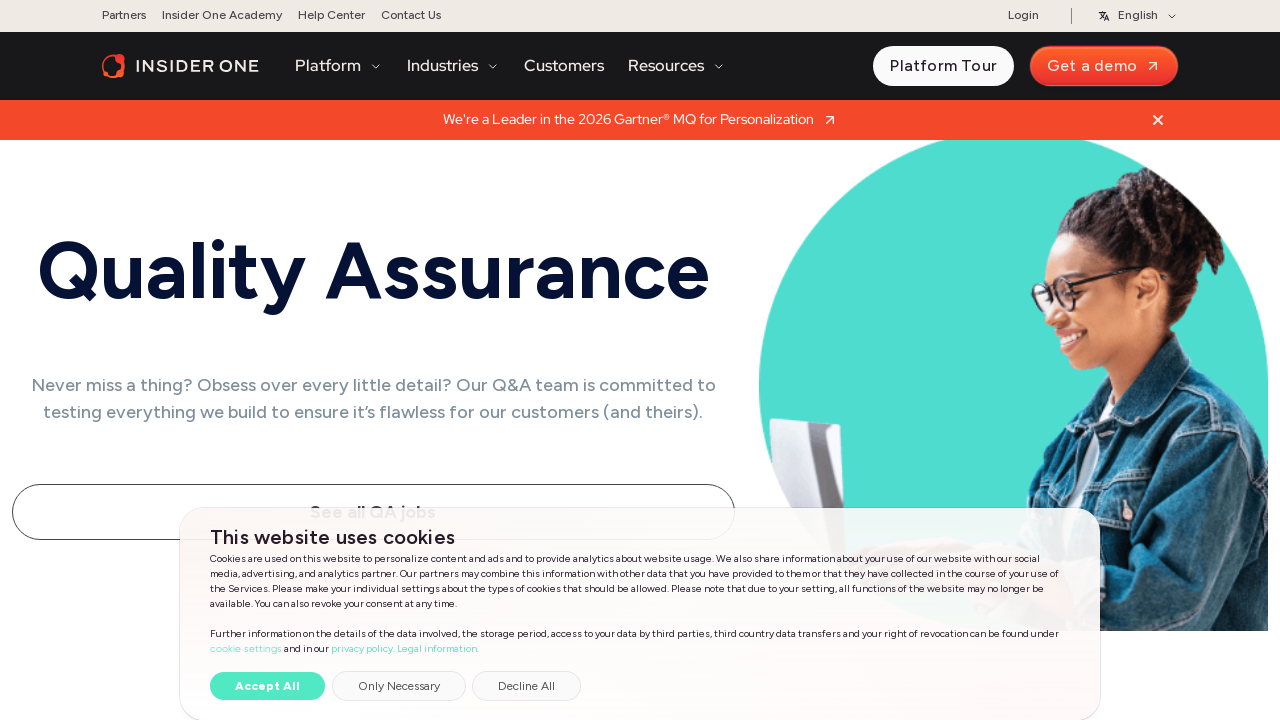

Navigated to quality assurance careers page
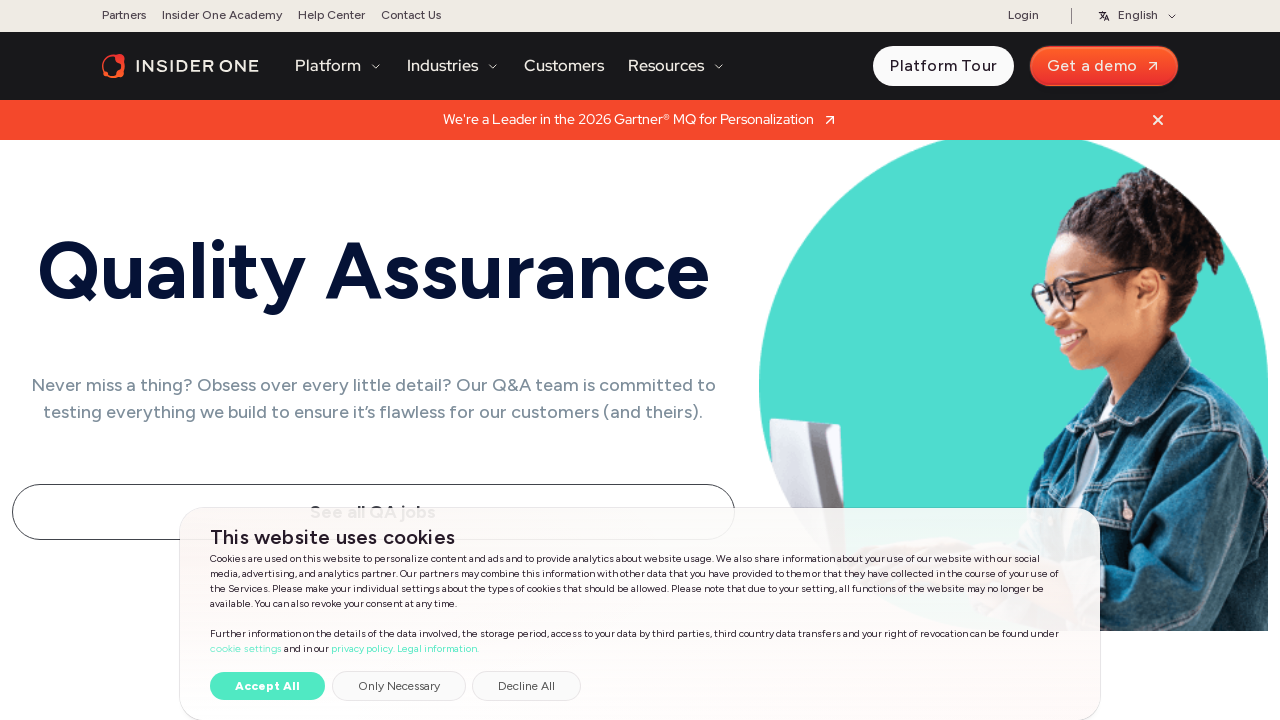

Clicked on 'See all QA jobs' link at (373, 360) on text=See all QA jobs
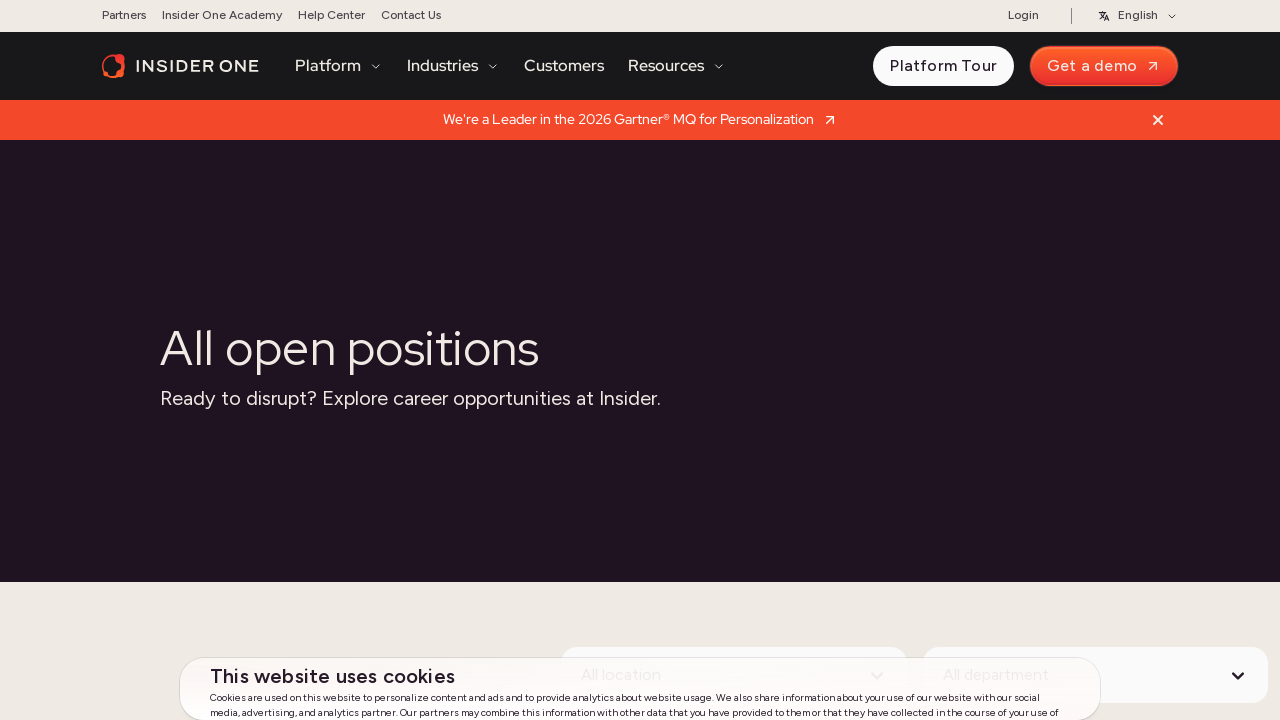

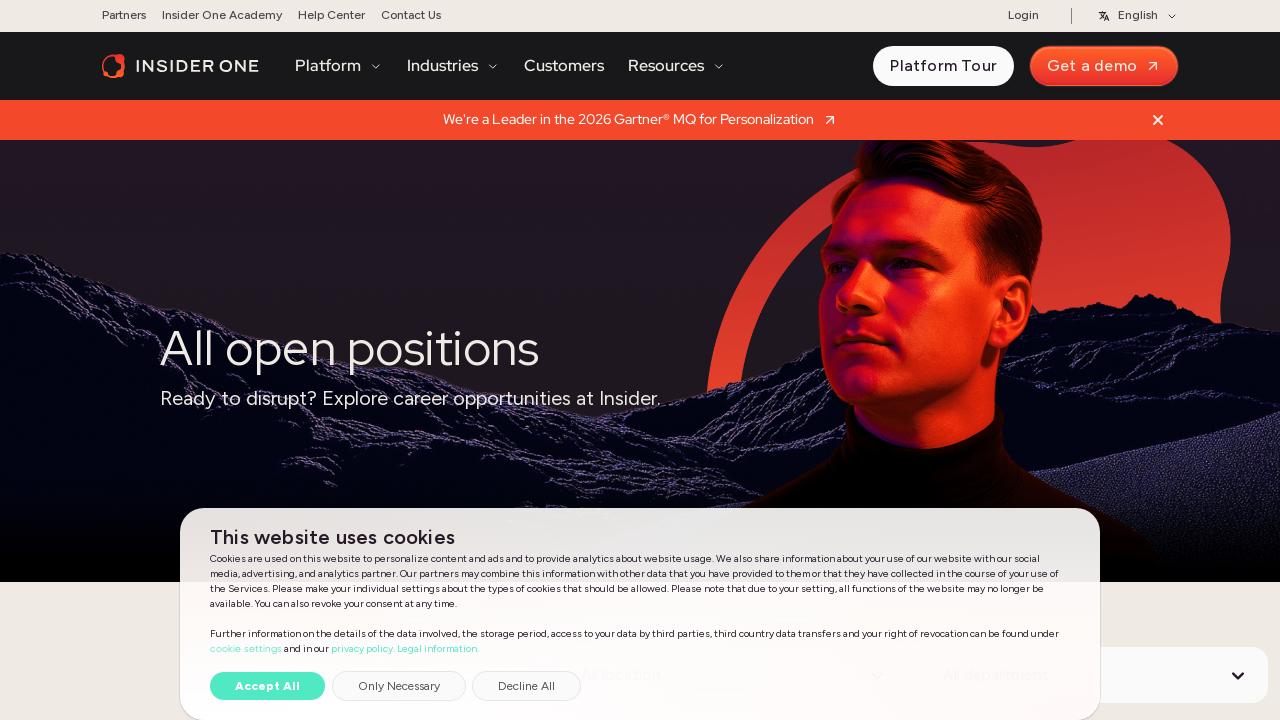